Tests pagination functionality by clicking through 4 pages and verifying the product table is displayed on each page

Starting URL: https://testautomationpractice.blogspot.com/

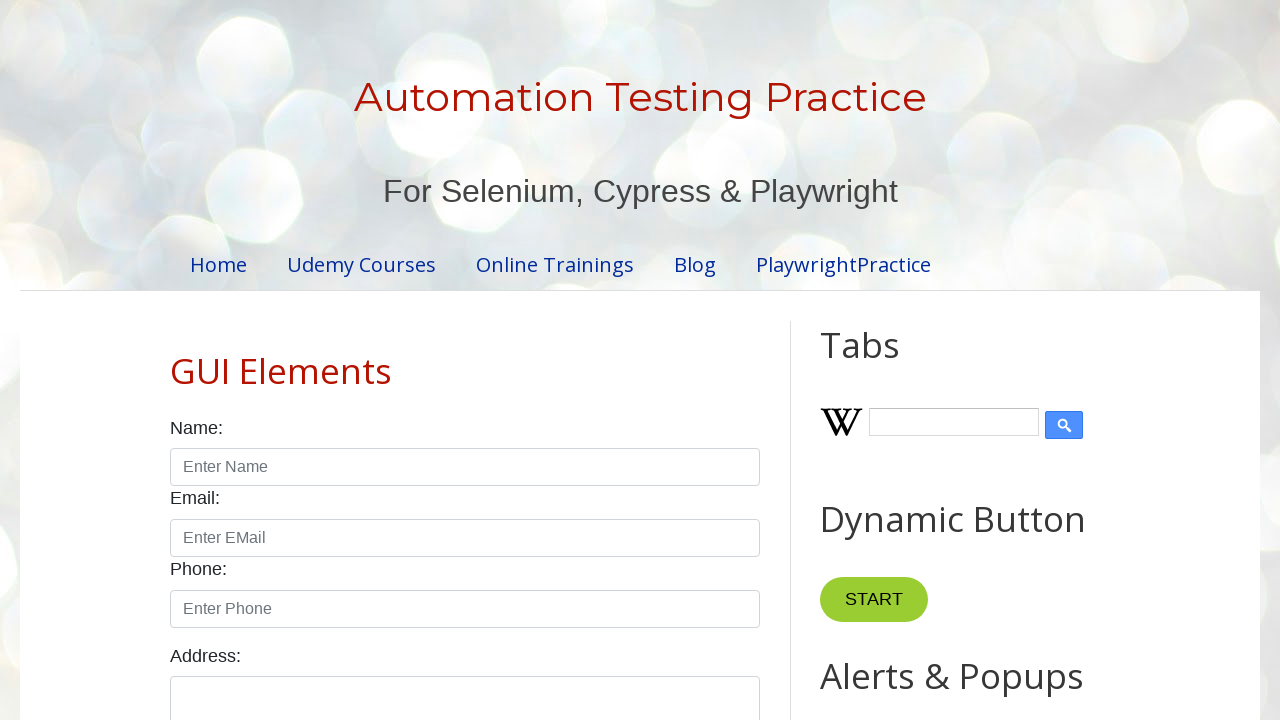

Clicked pagination link for page 1 at (416, 361) on //ul[@id='pagination']//*[text()=1]
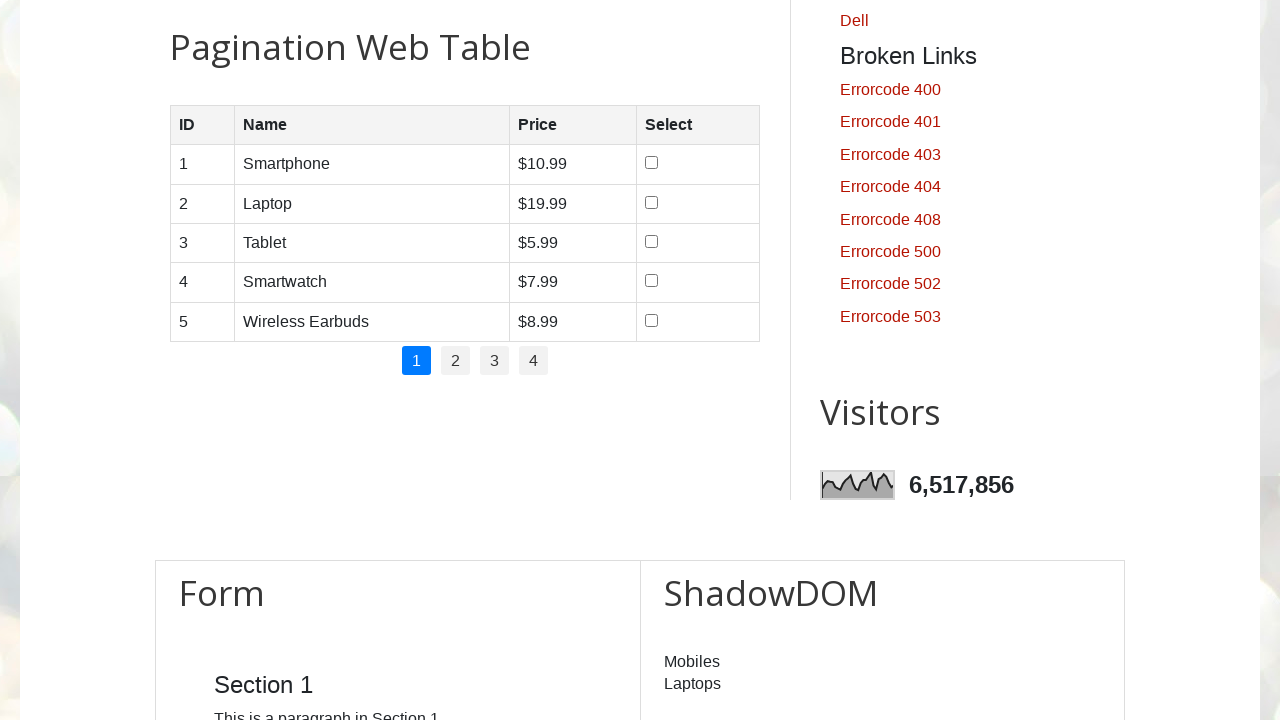

Product table loaded on page 1
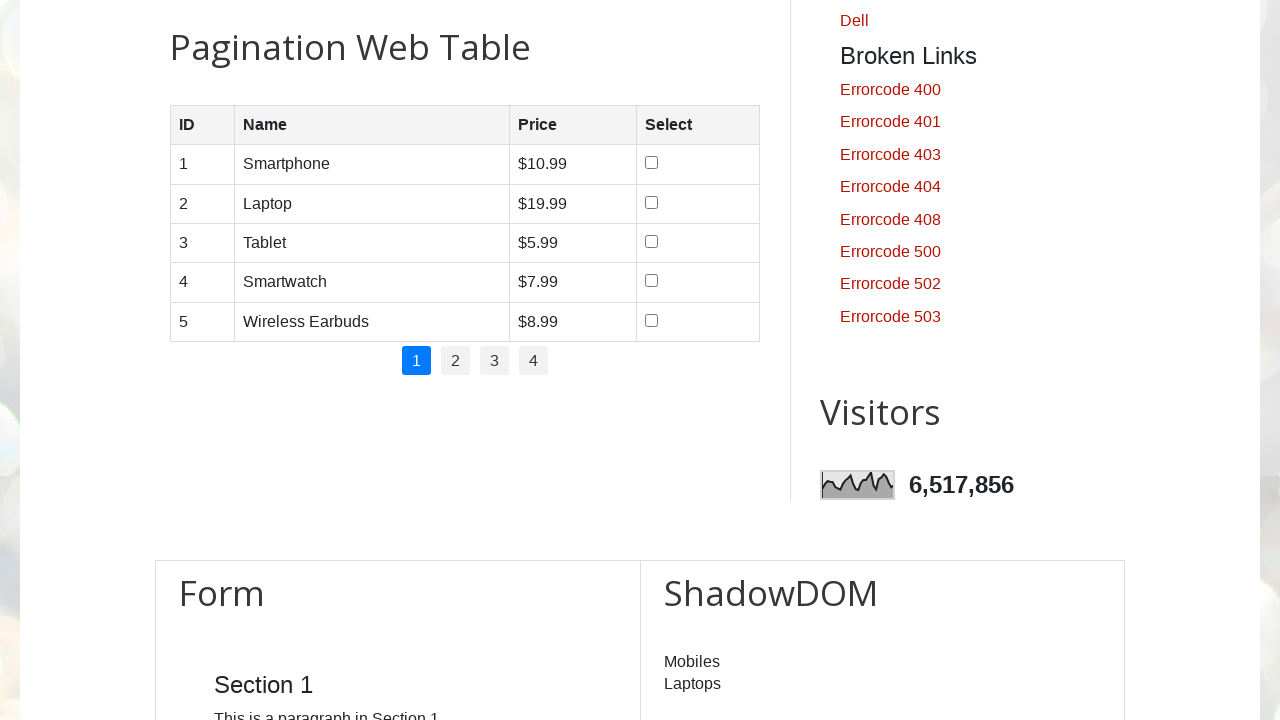

Verified product table contains data on page 1
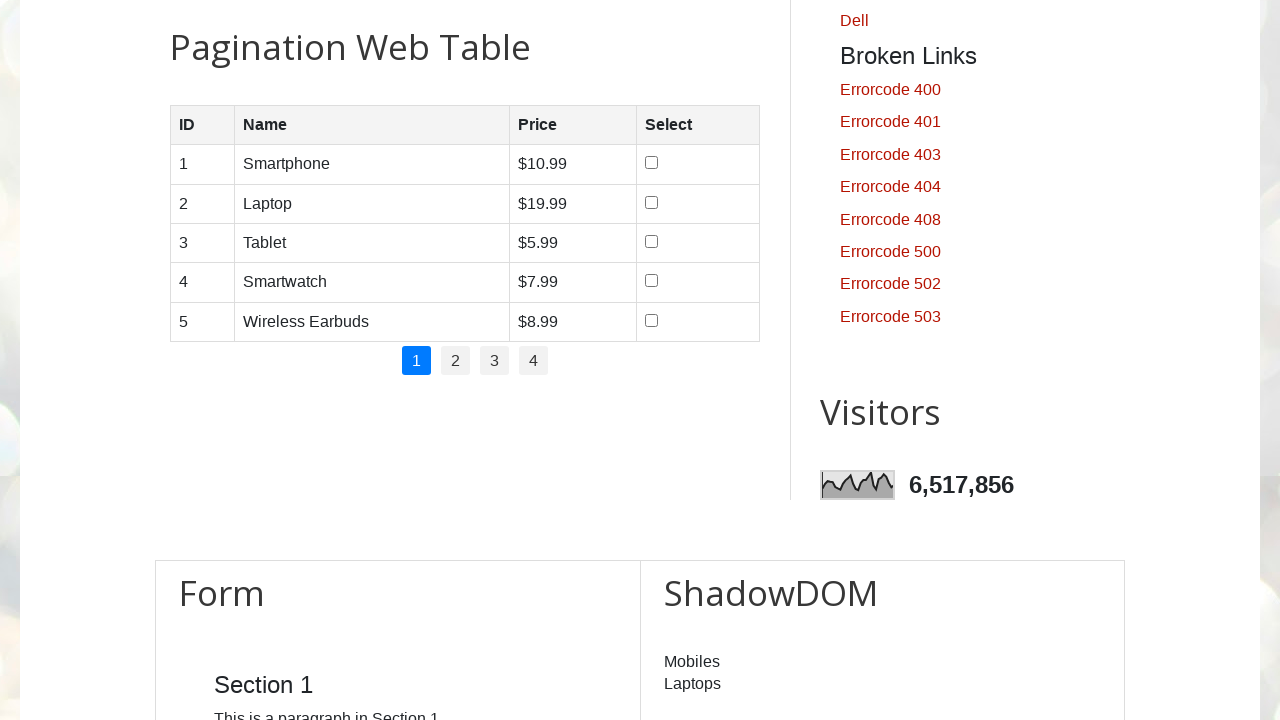

Clicked pagination link for page 2 at (456, 361) on //ul[@id='pagination']//*[text()=2]
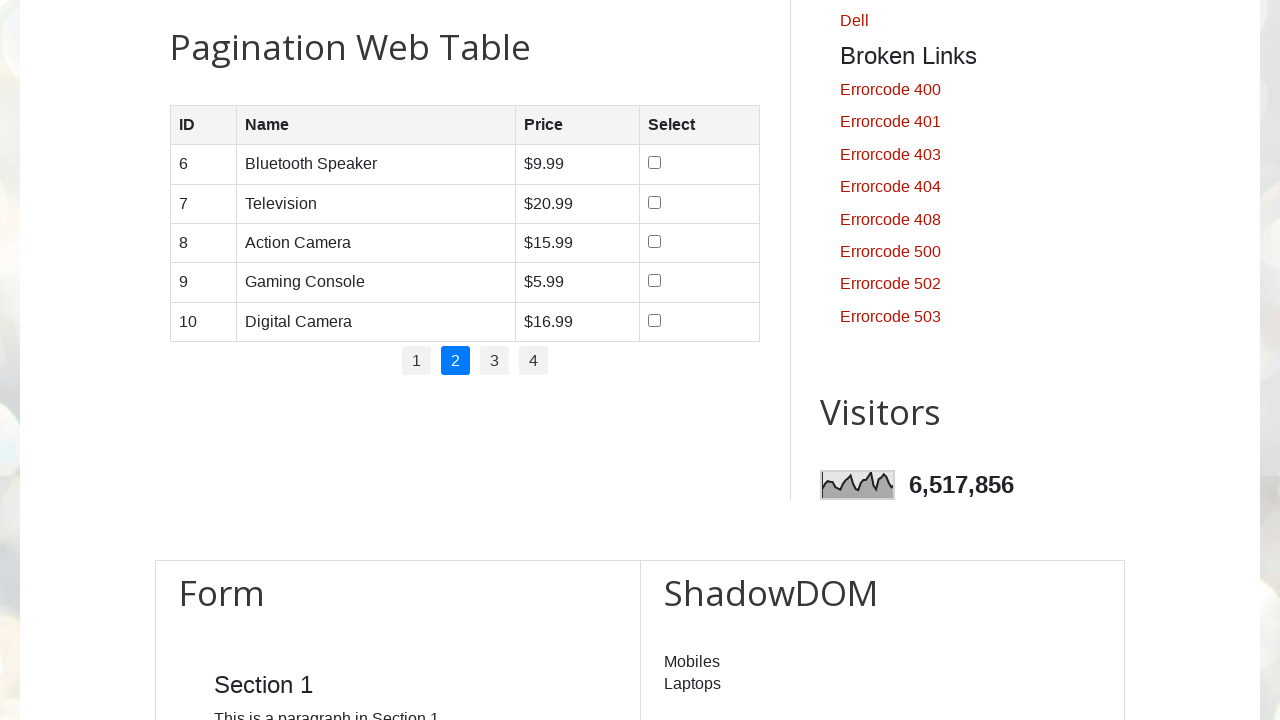

Product table loaded on page 2
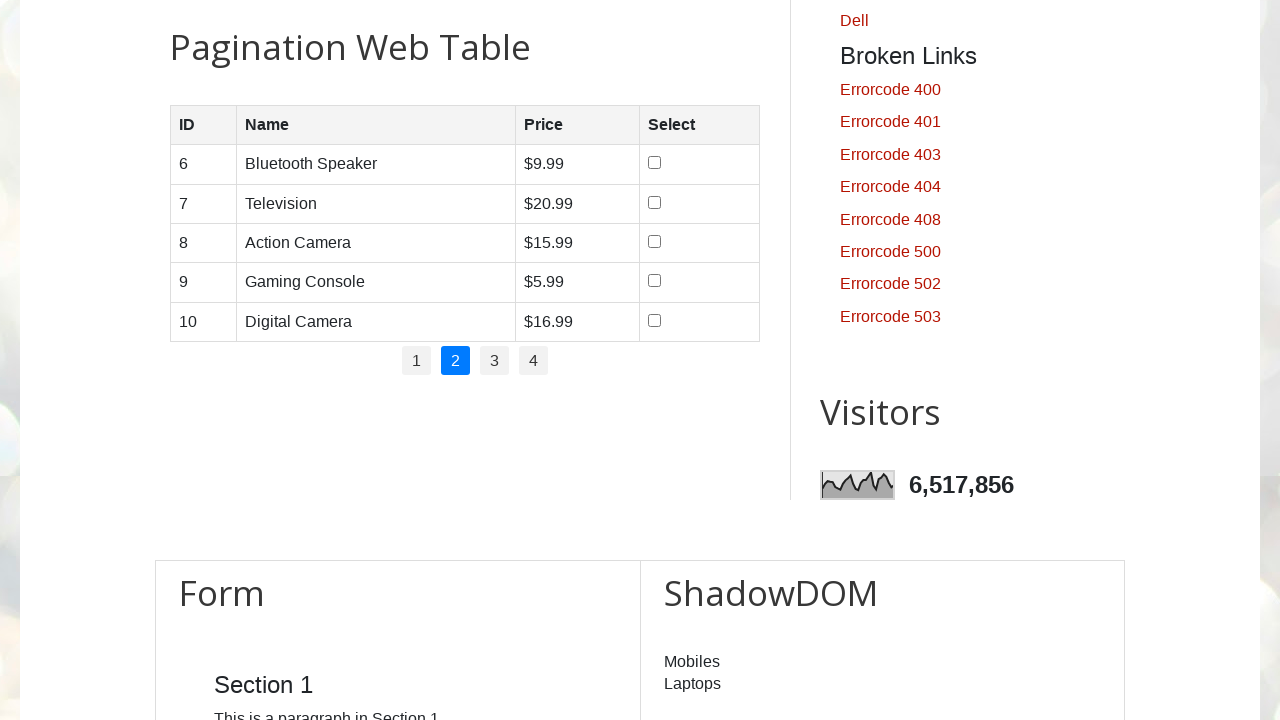

Verified product table contains data on page 2
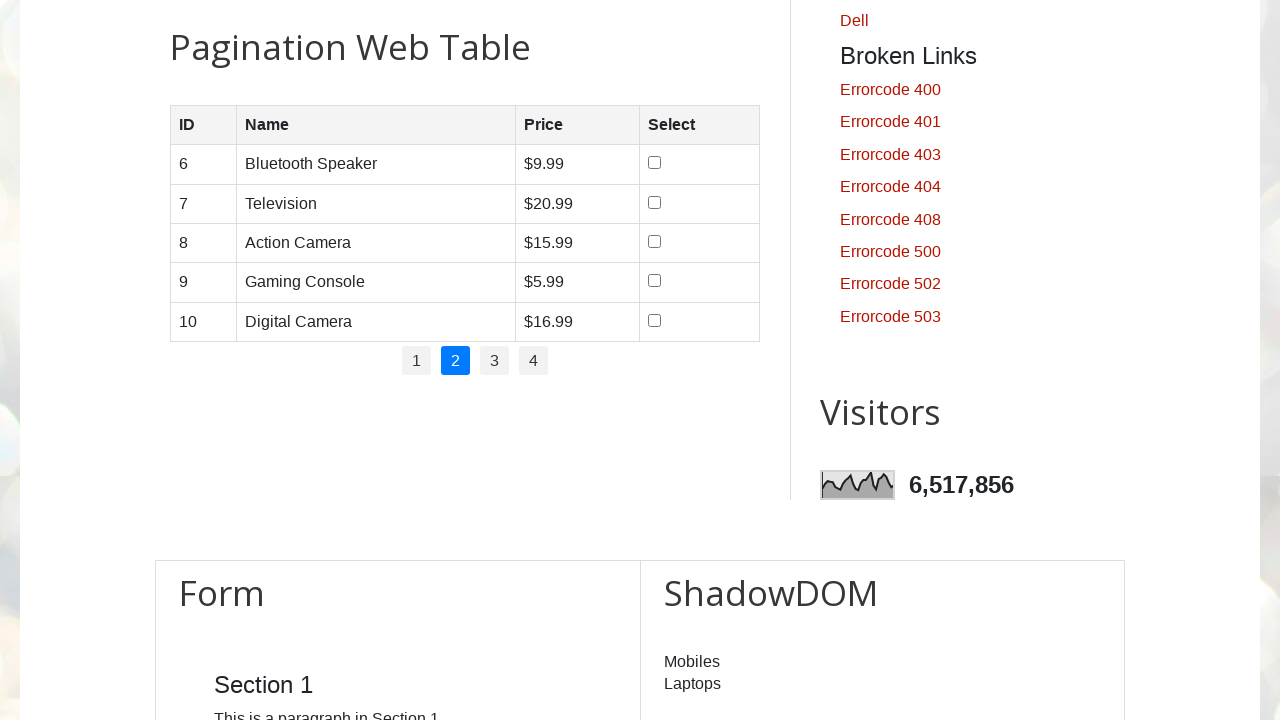

Clicked pagination link for page 3 at (494, 361) on //ul[@id='pagination']//*[text()=3]
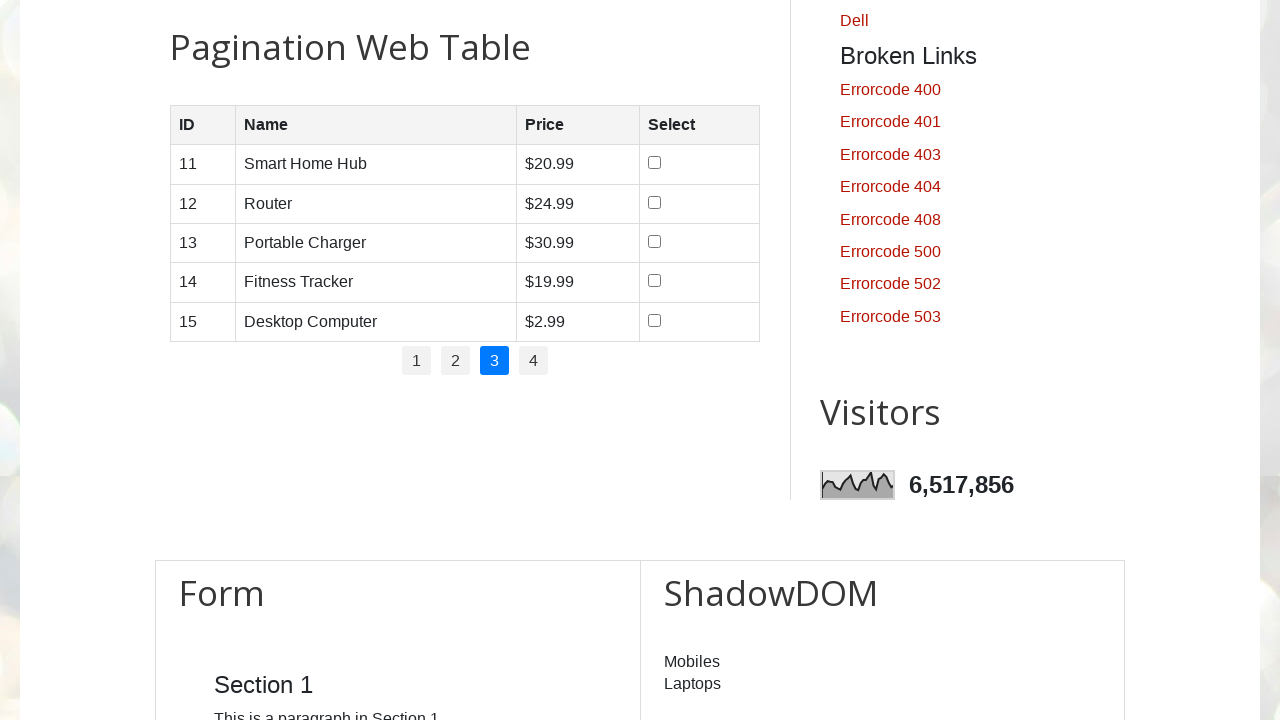

Product table loaded on page 3
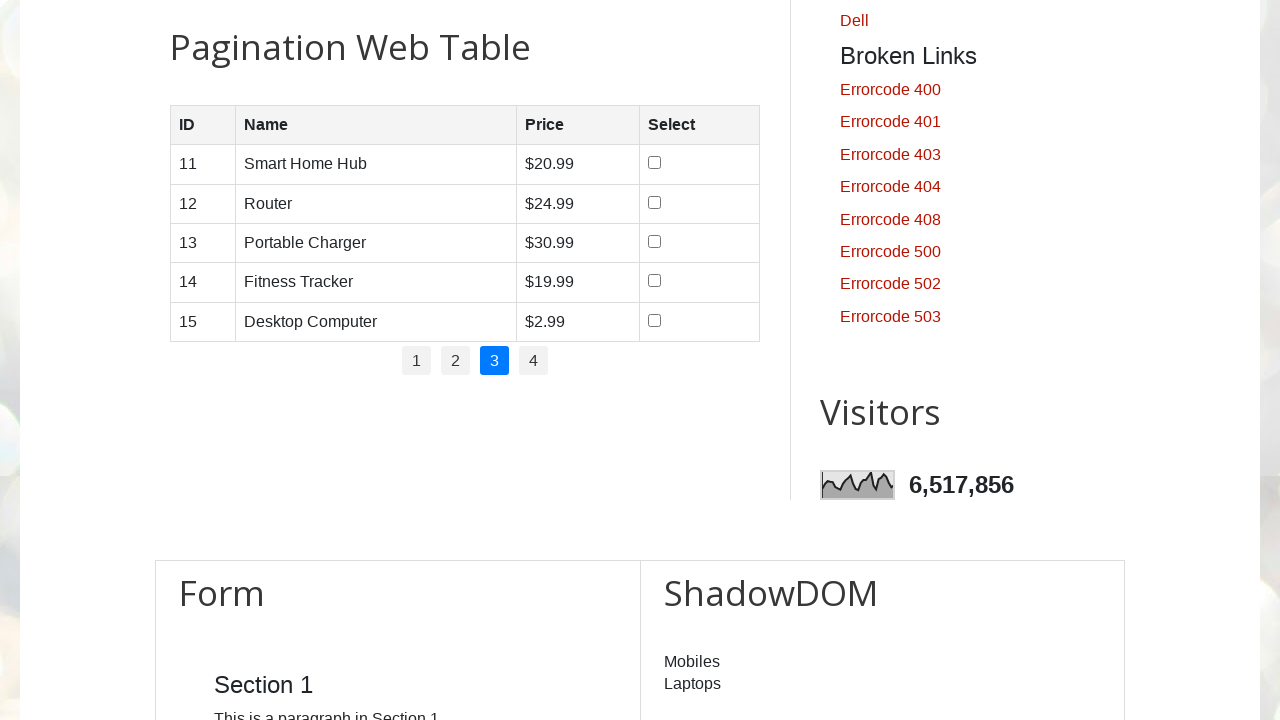

Verified product table contains data on page 3
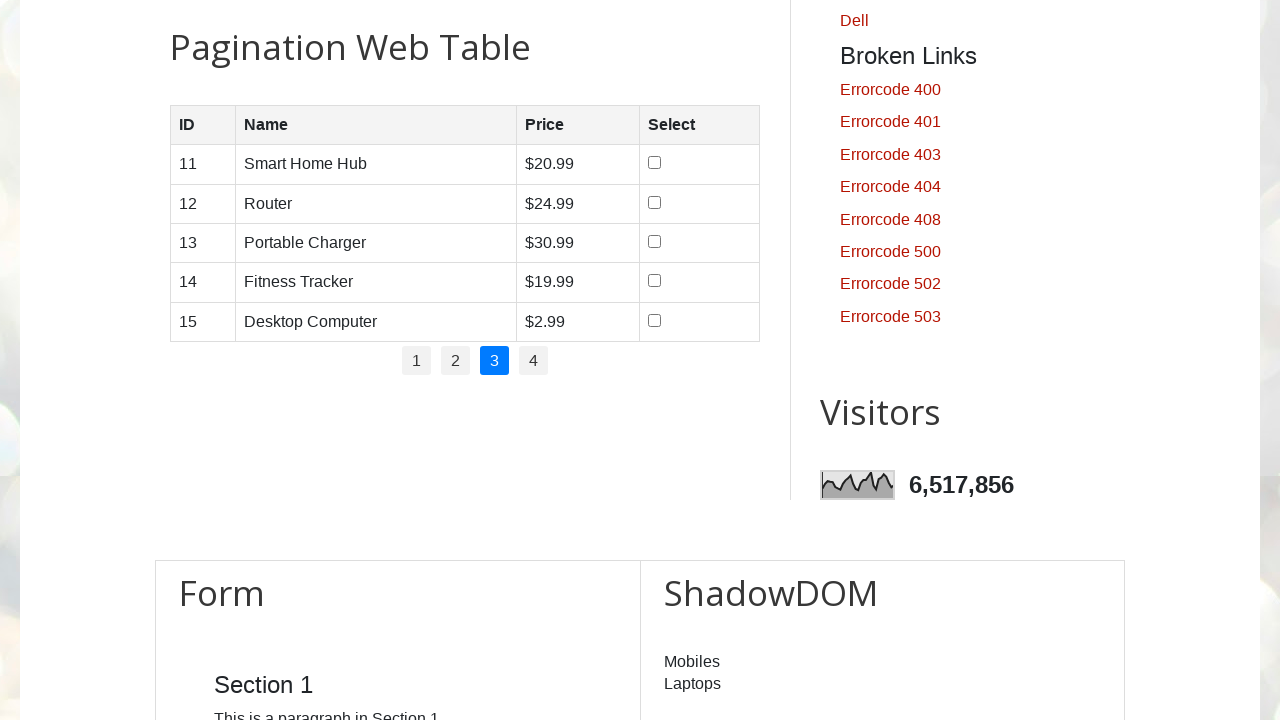

Clicked pagination link for page 4 at (534, 361) on //ul[@id='pagination']//*[text()=4]
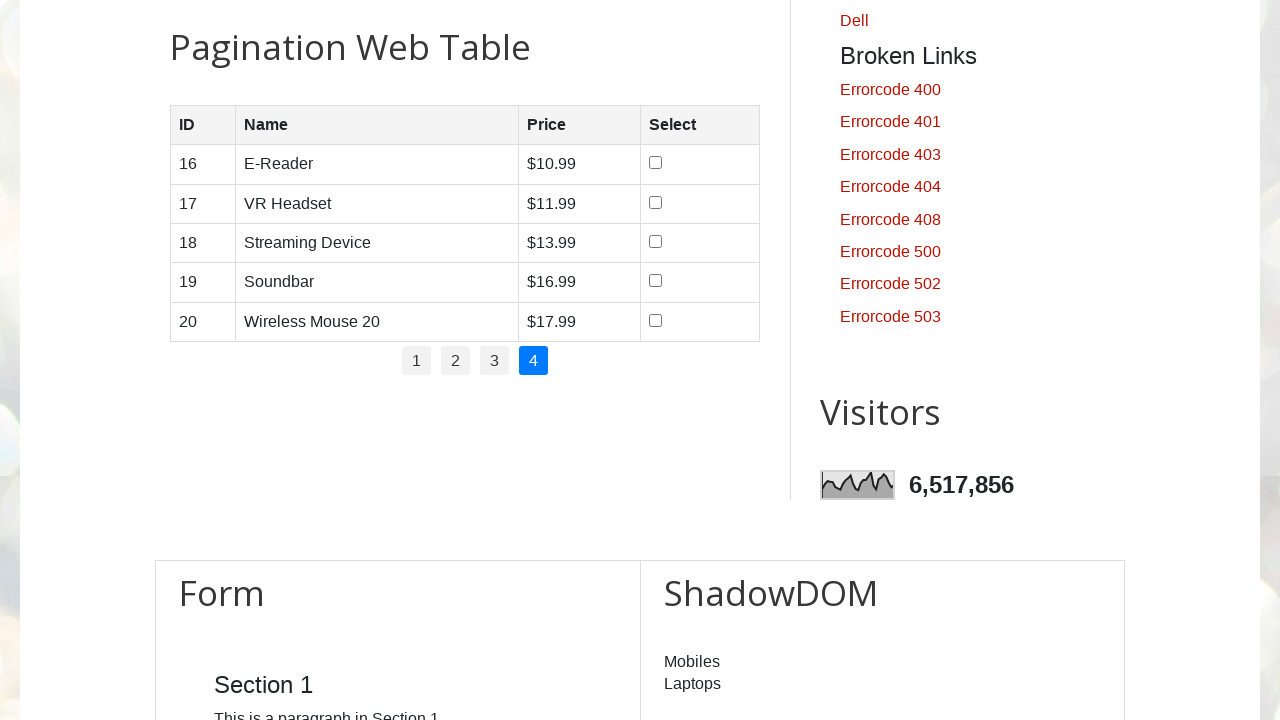

Product table loaded on page 4
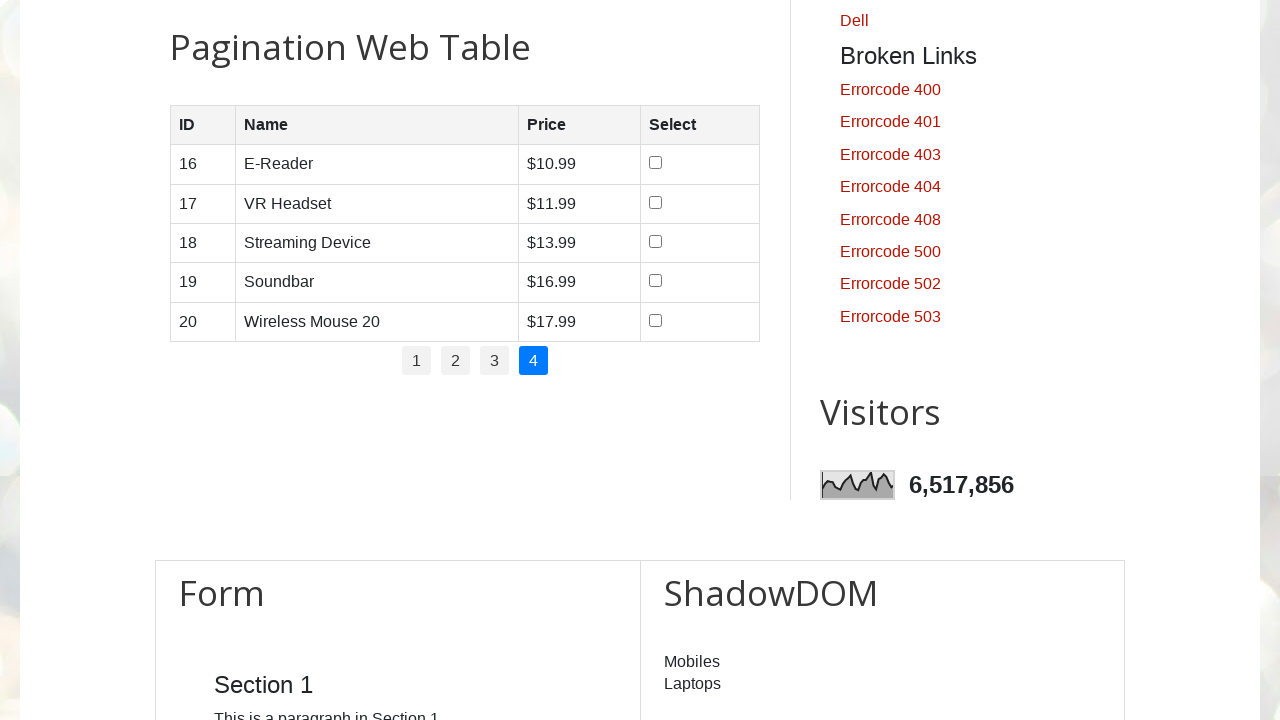

Verified product table contains data on page 4
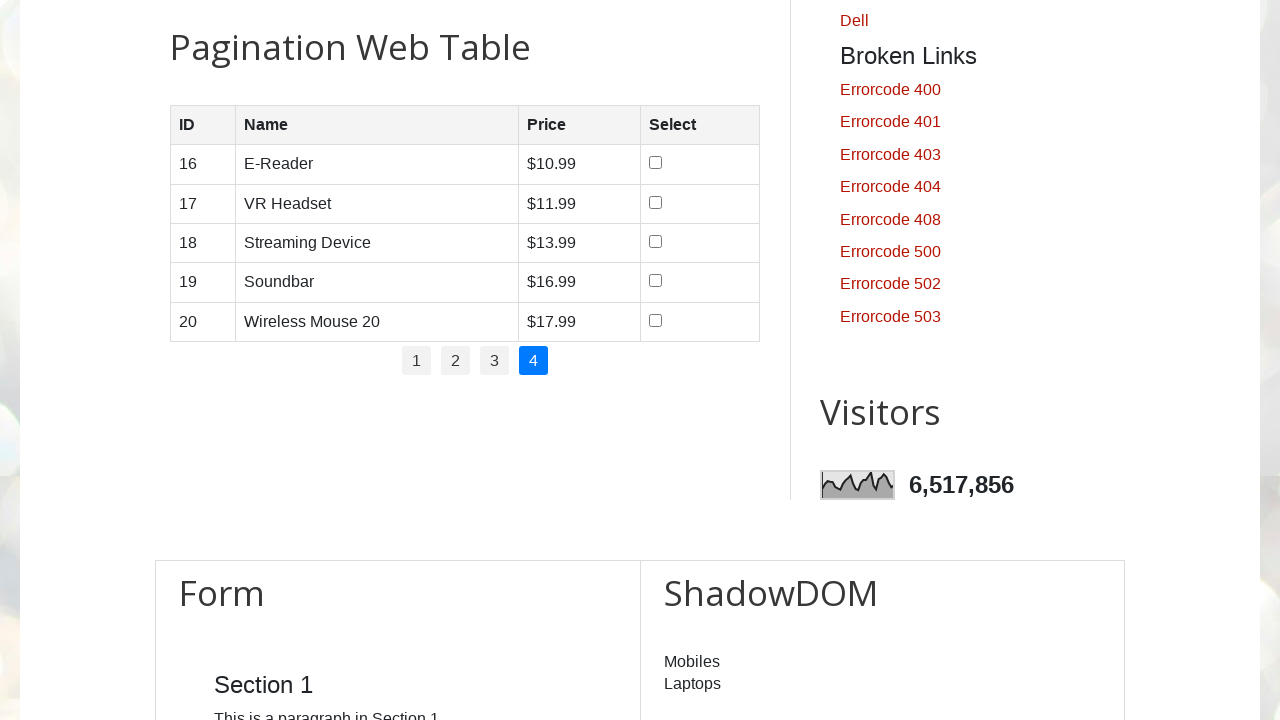

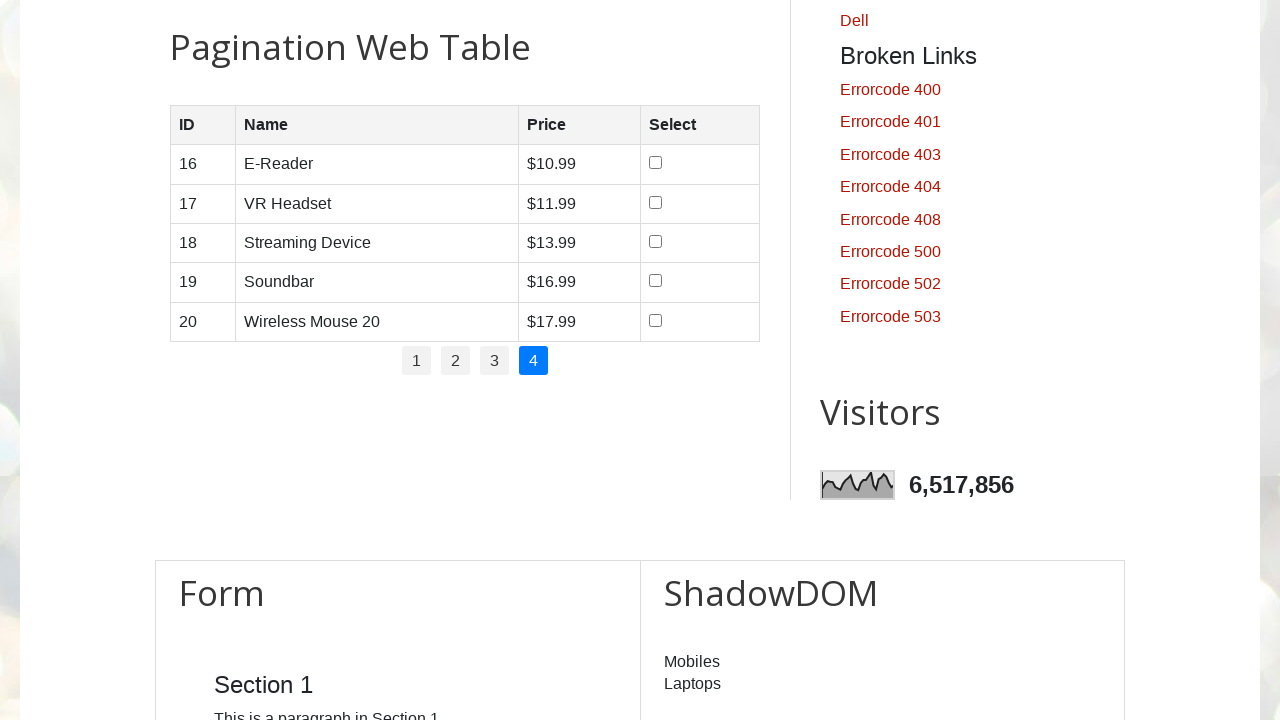